Automates web table operations including adding new records by filling a form with user details

Starting URL: https://demoqa.com/webtables

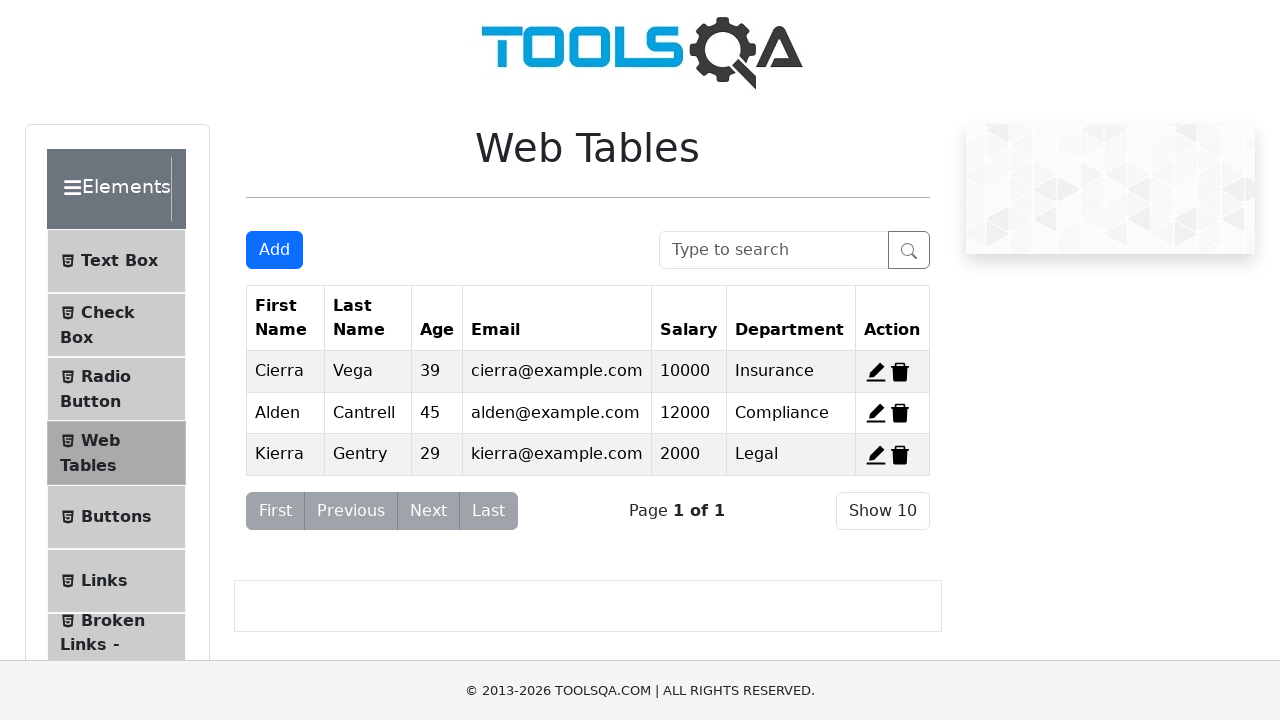

Clicked Add button to open new record form at (274, 250) on #addNewRecordButton
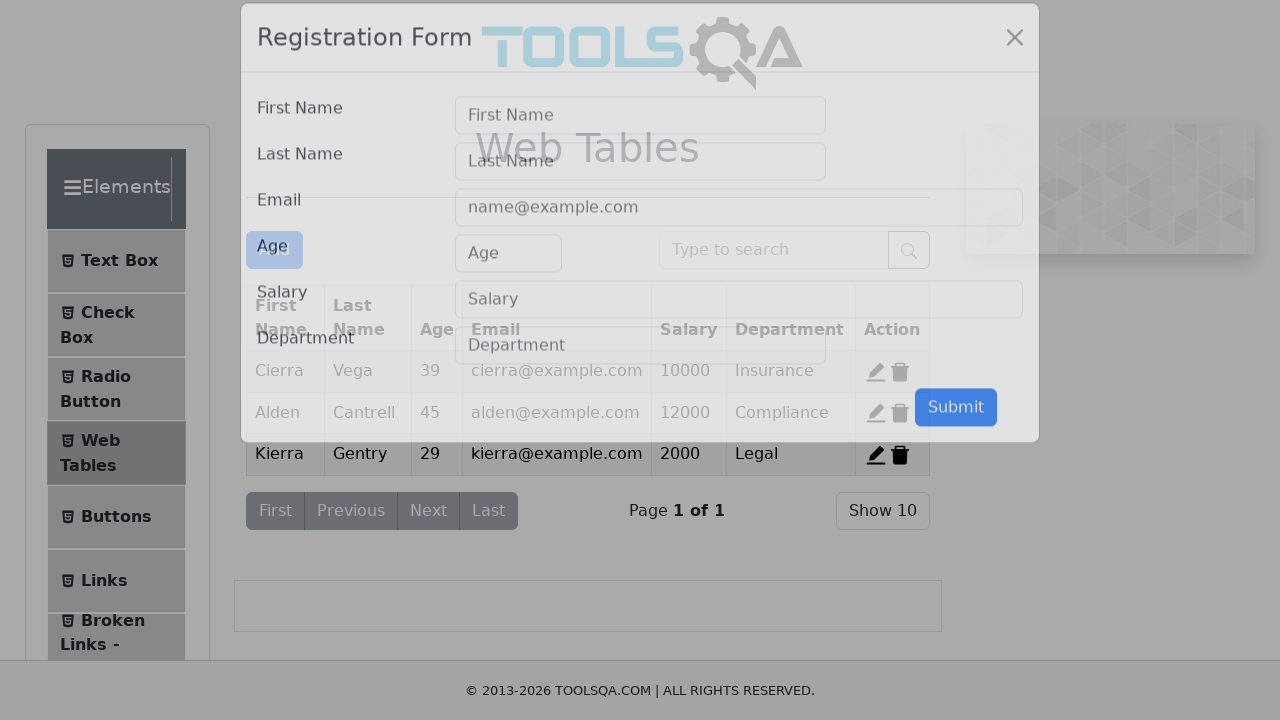

Filled first name field with 'John' on #firstName
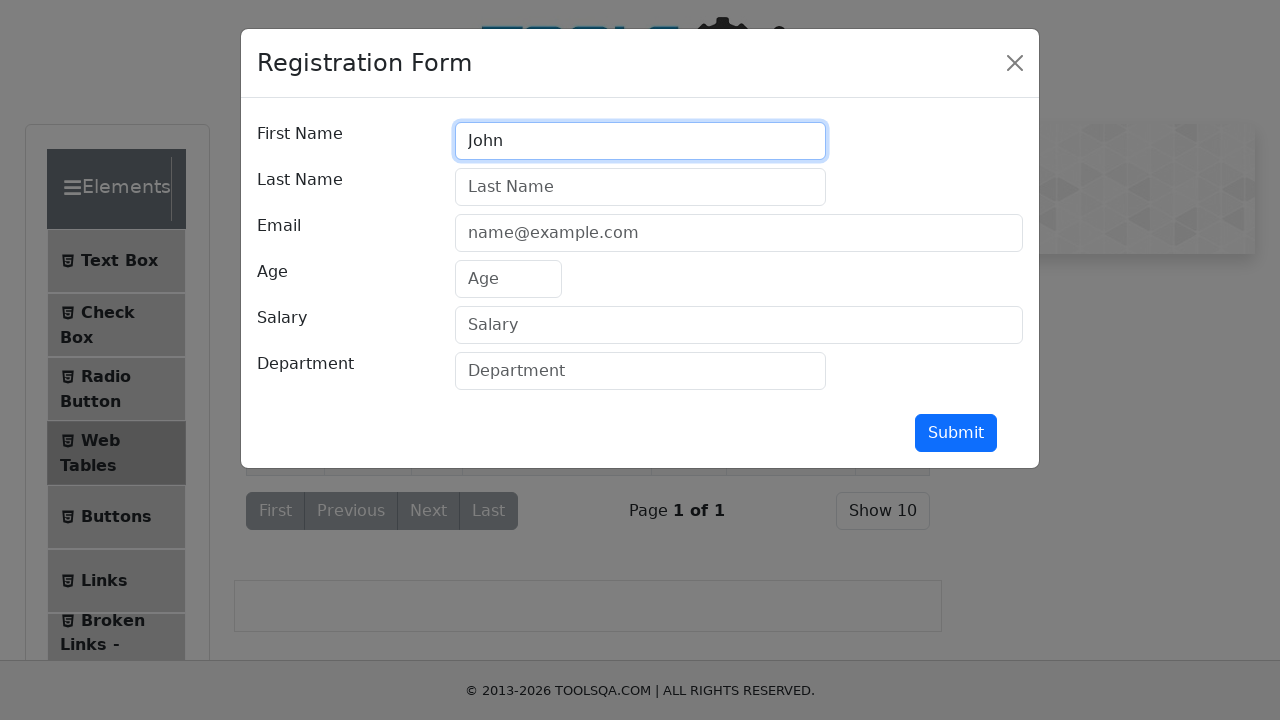

Filled last name field with 'Doe' on #lastName
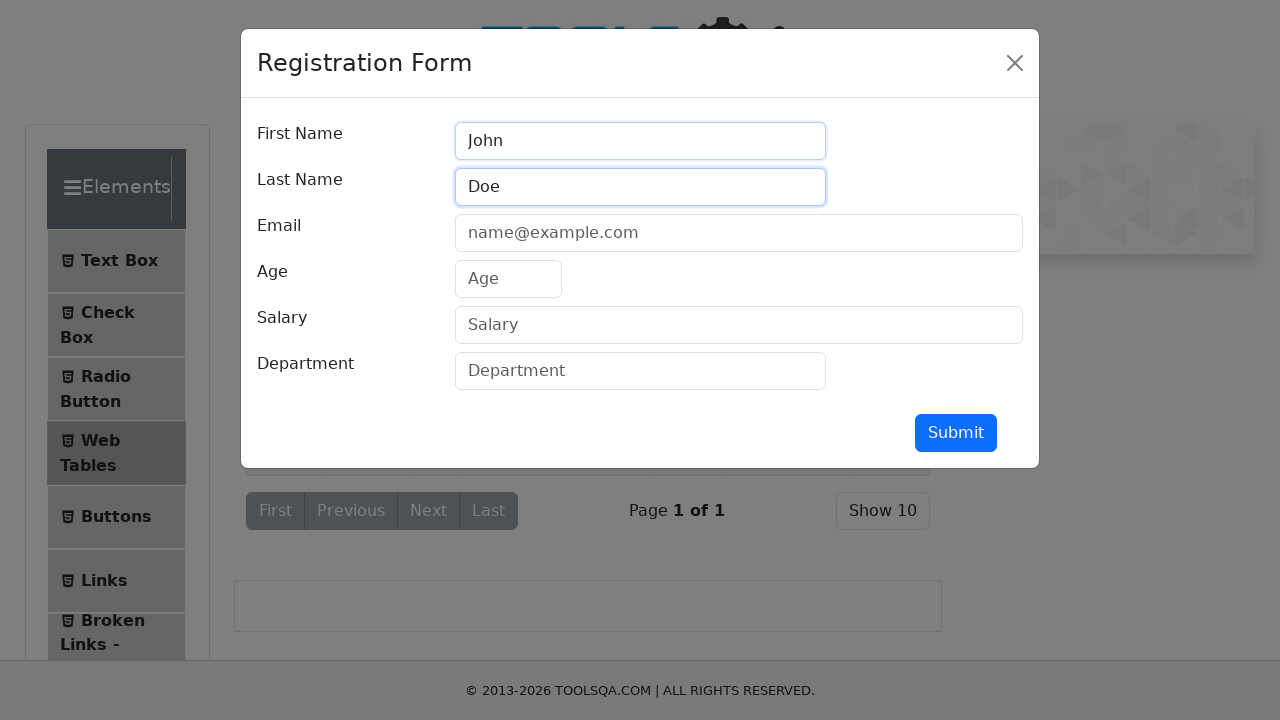

Filled email field with 'johndoe@example.com' on #userEmail
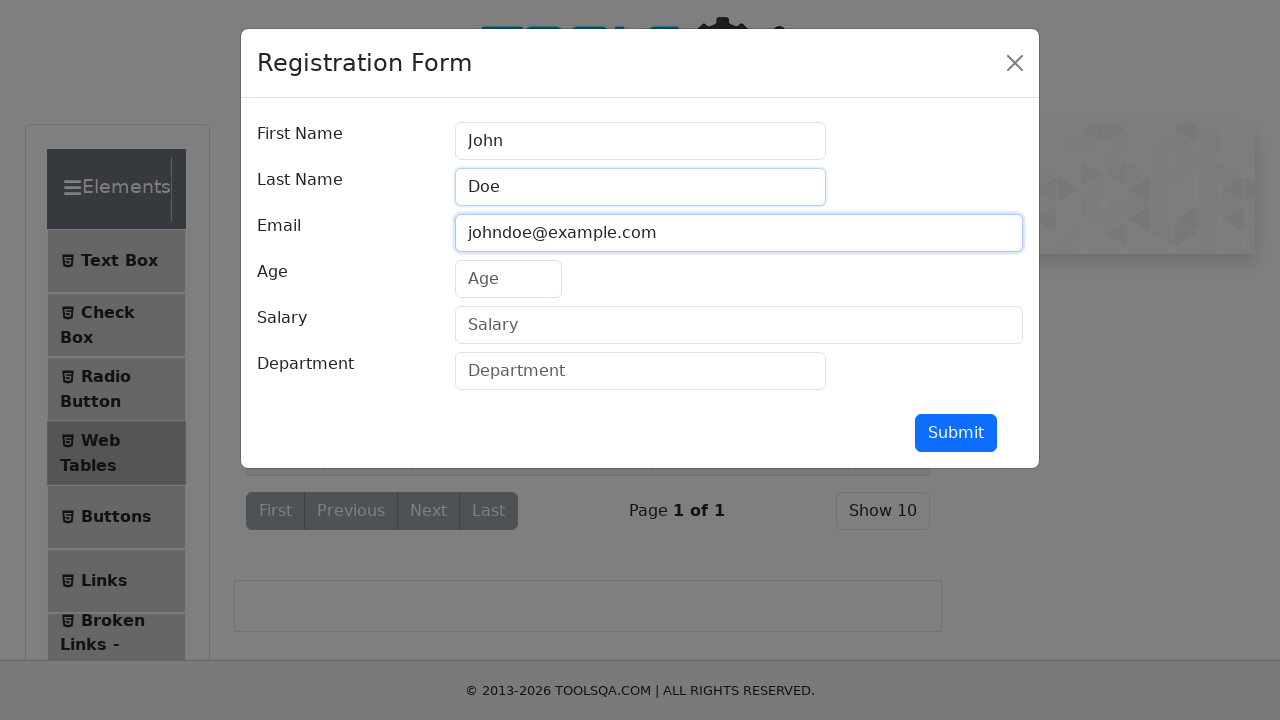

Filled age field with '30' on #age
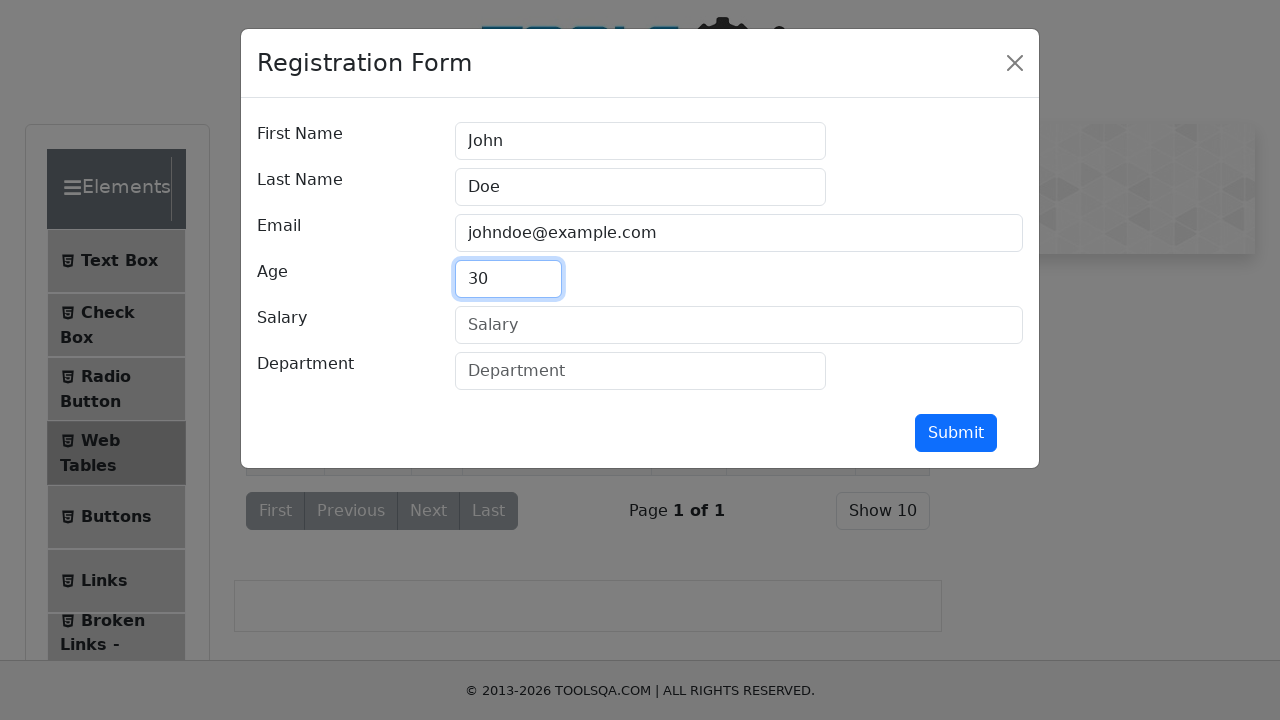

Filled salary field with '5000' on #salary
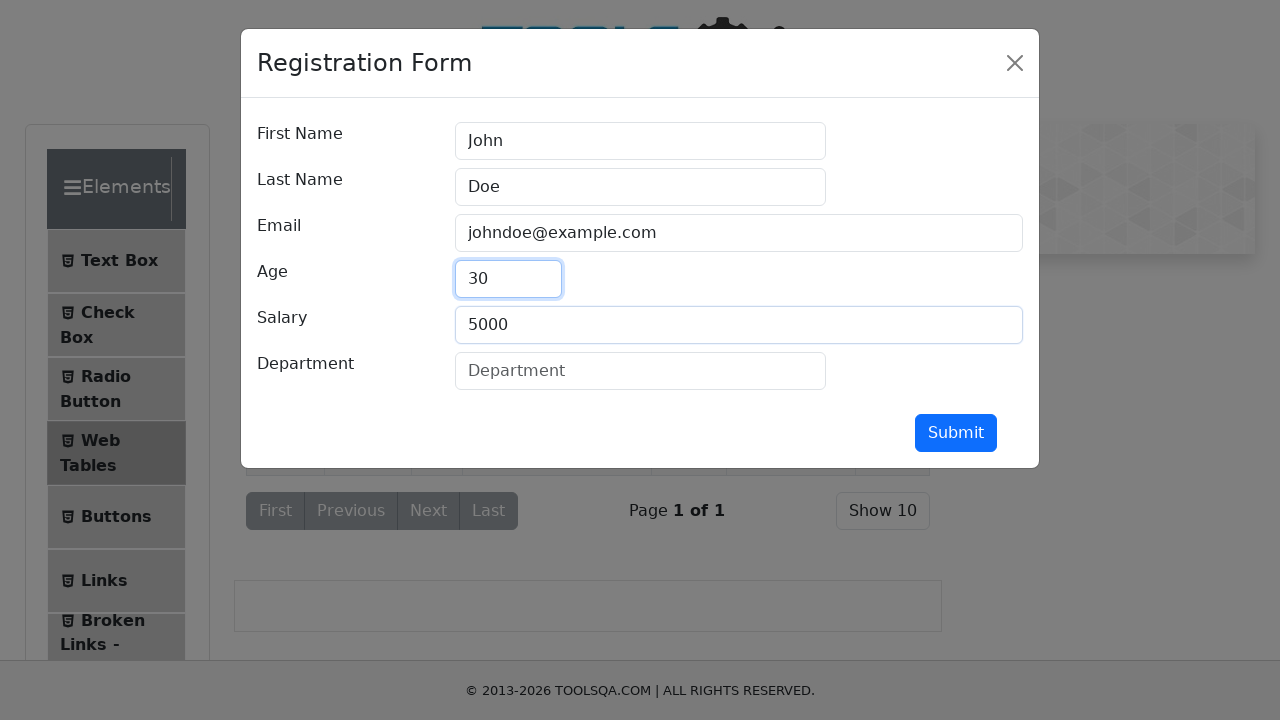

Filled department field with 'Engineering' on #department
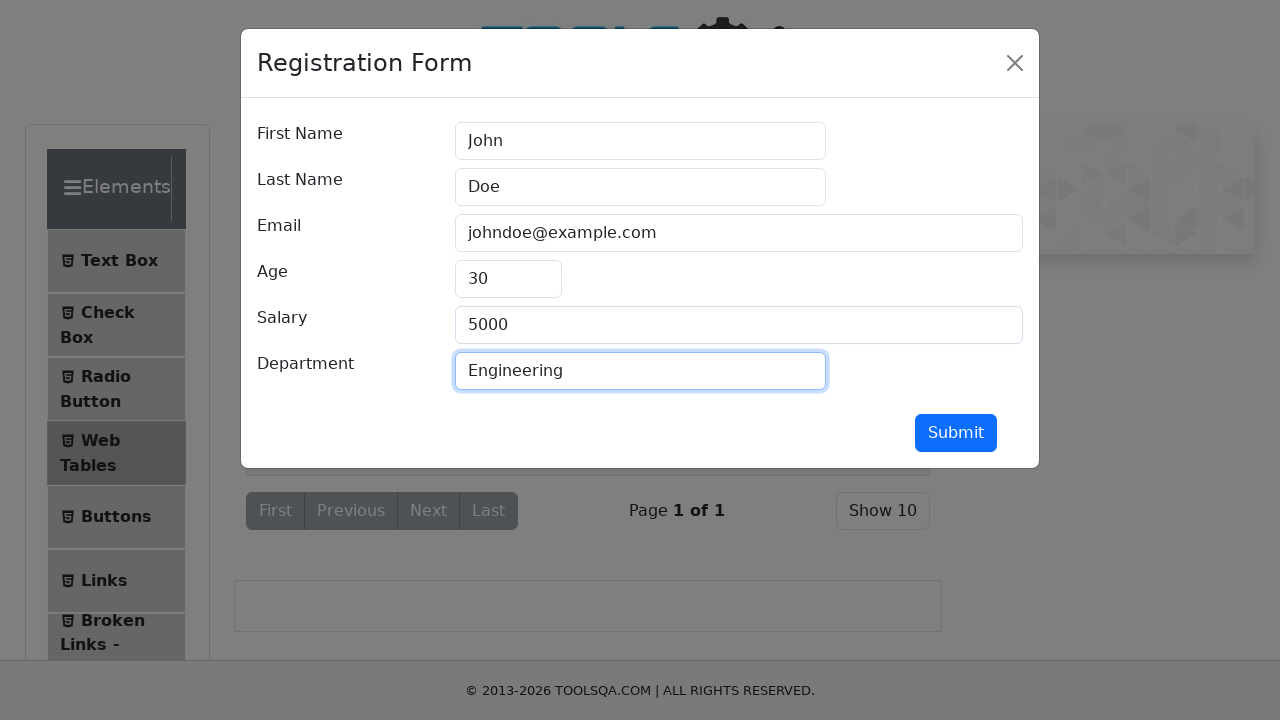

Clicked submit button to add new record at (956, 433) on #submit
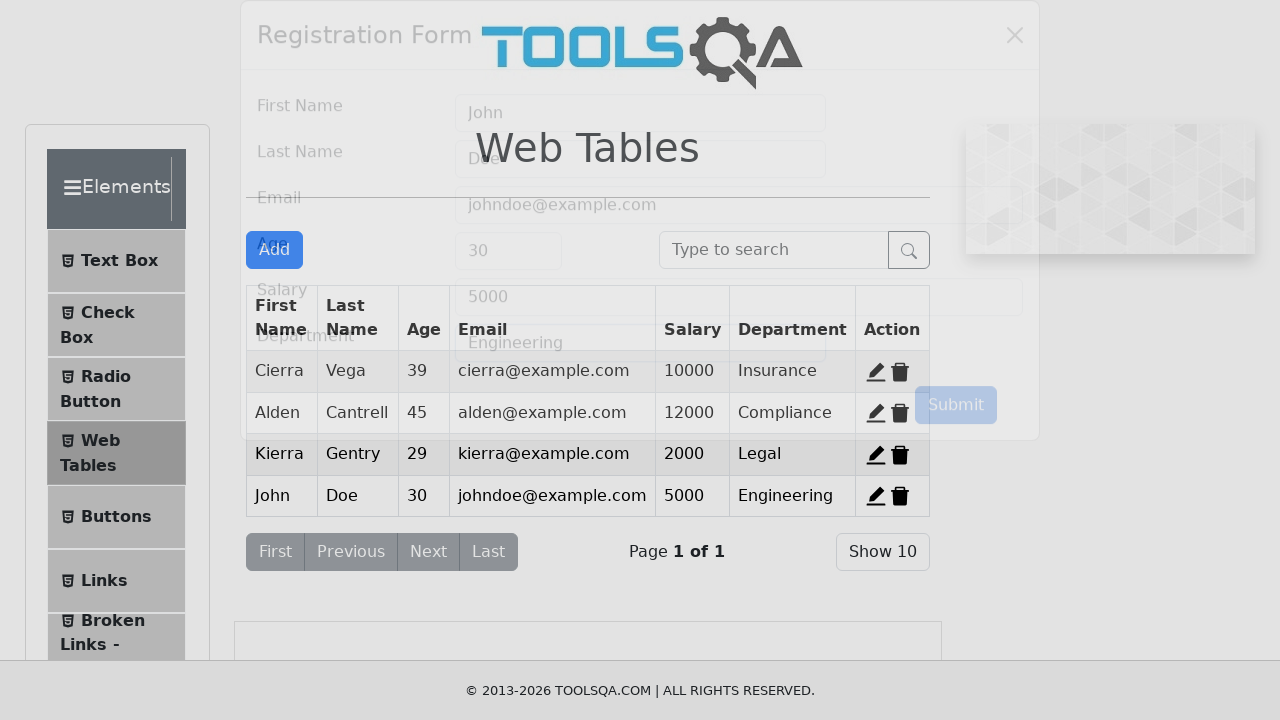

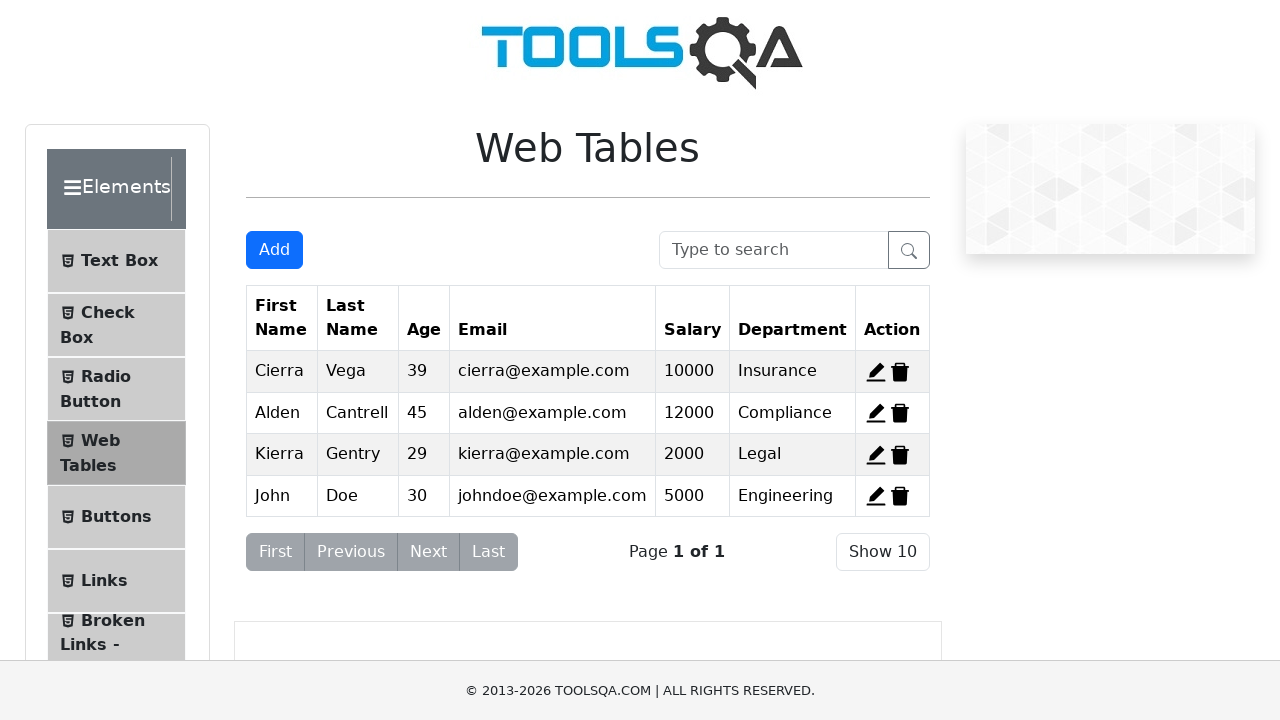